Tests opting out of A/B tests by adding the opt-out cookie before navigating to the A/B test page, then verifying the heading shows "No A/B Test".

Starting URL: http://the-internet.herokuapp.com

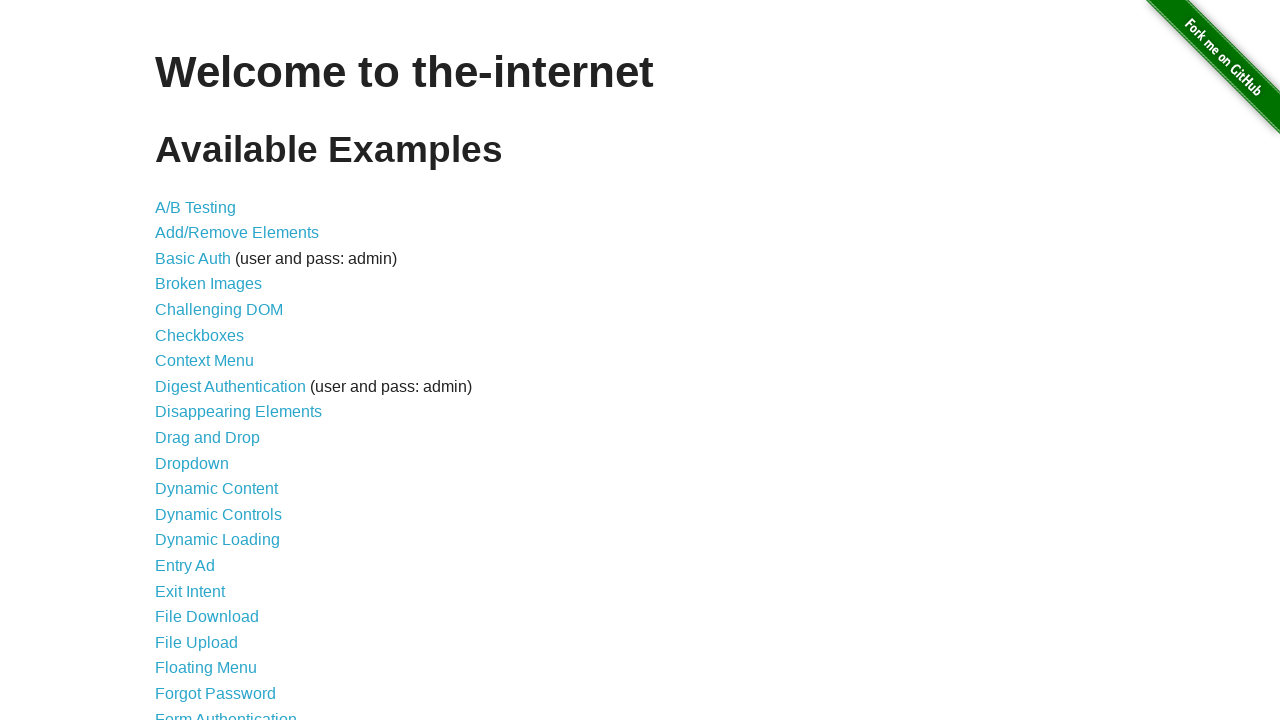

Added optimizelyOptOut cookie to opt out of A/B tests
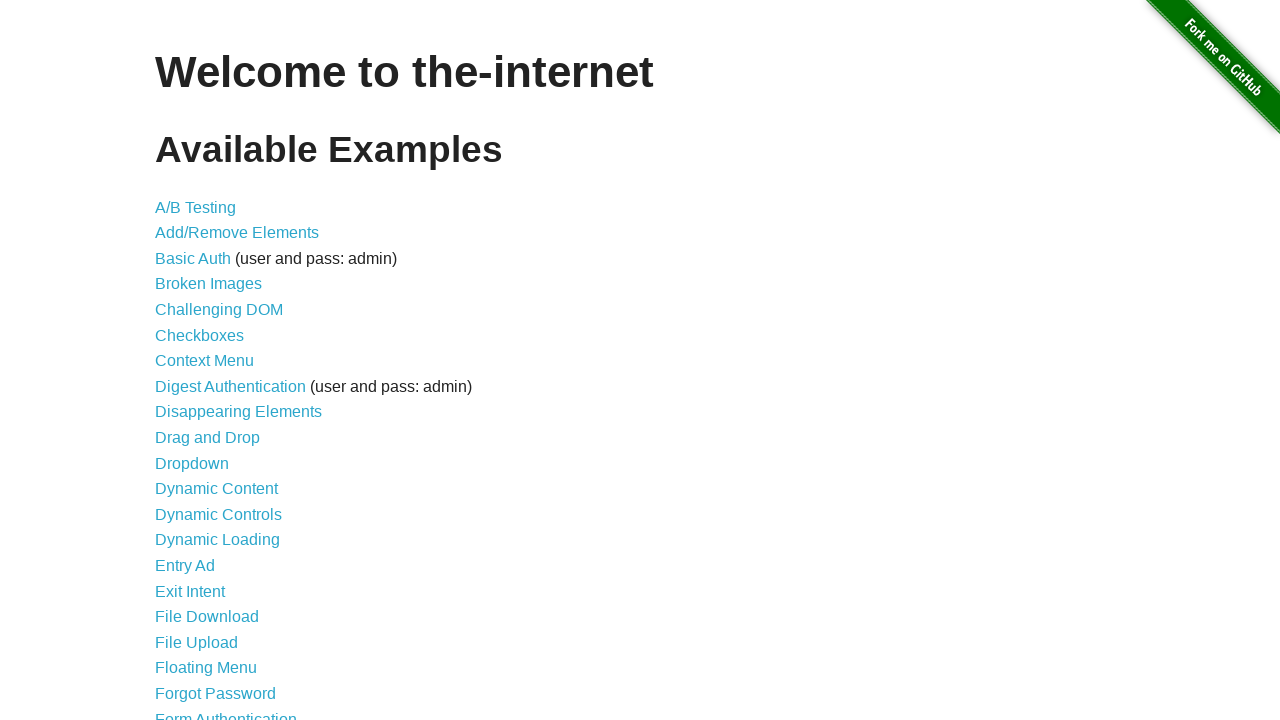

Navigated to A/B test page
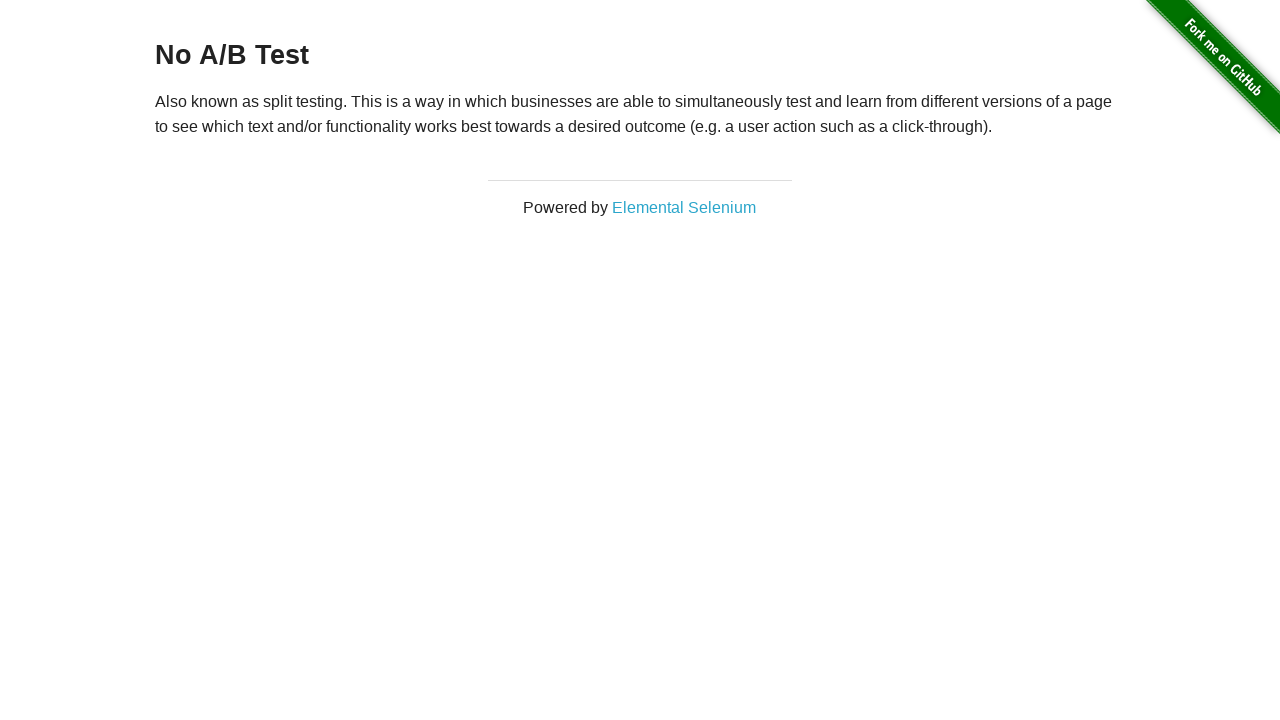

Retrieved heading text from page
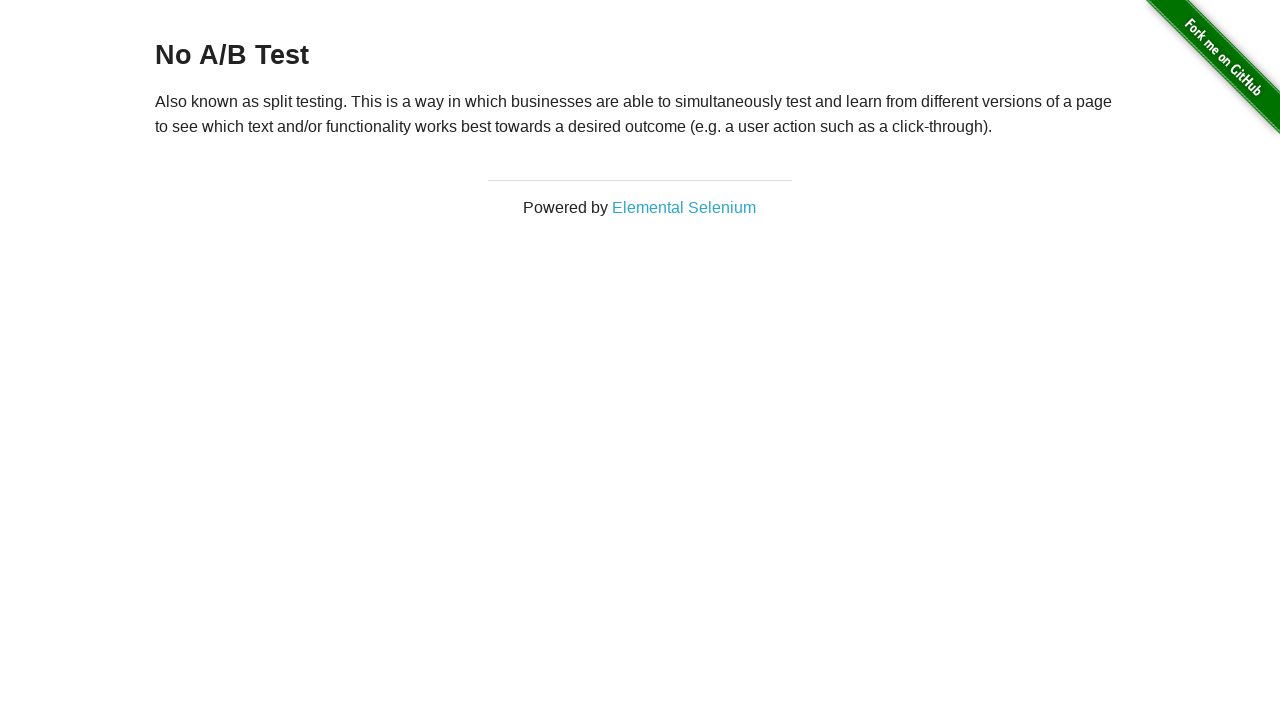

Verified heading starts with 'No A/B Test' - opt-out cookie is working
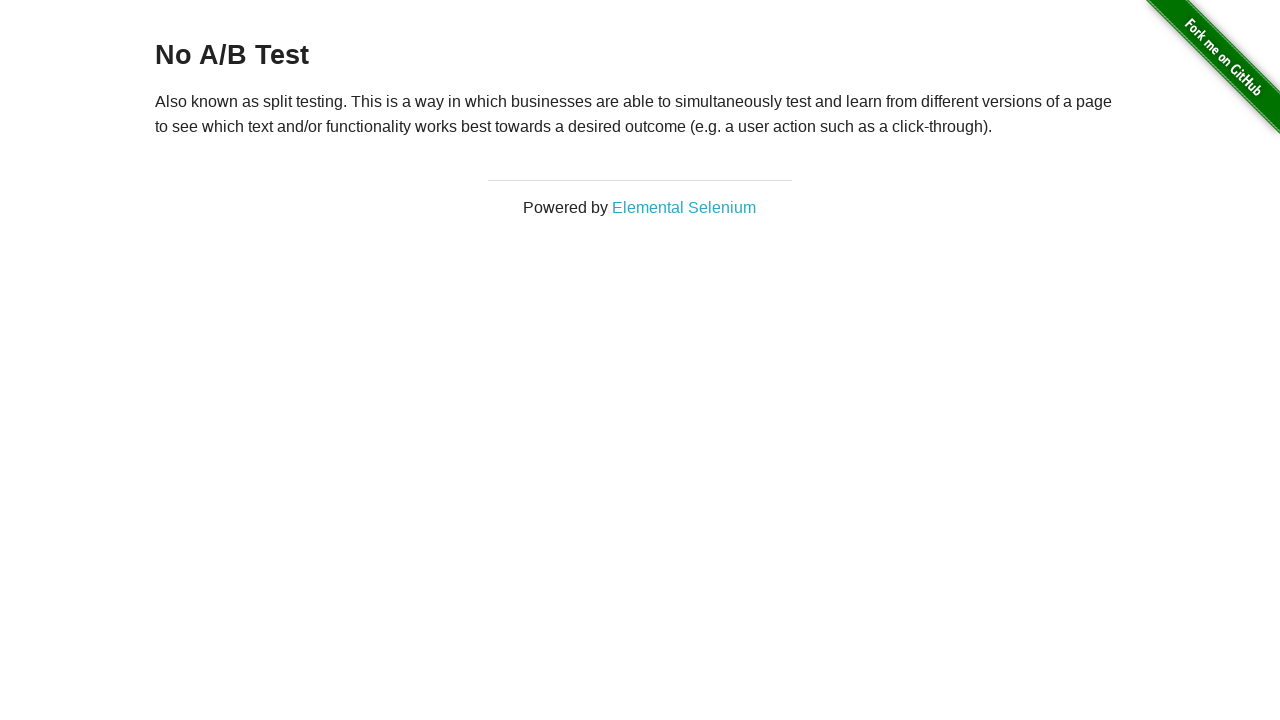

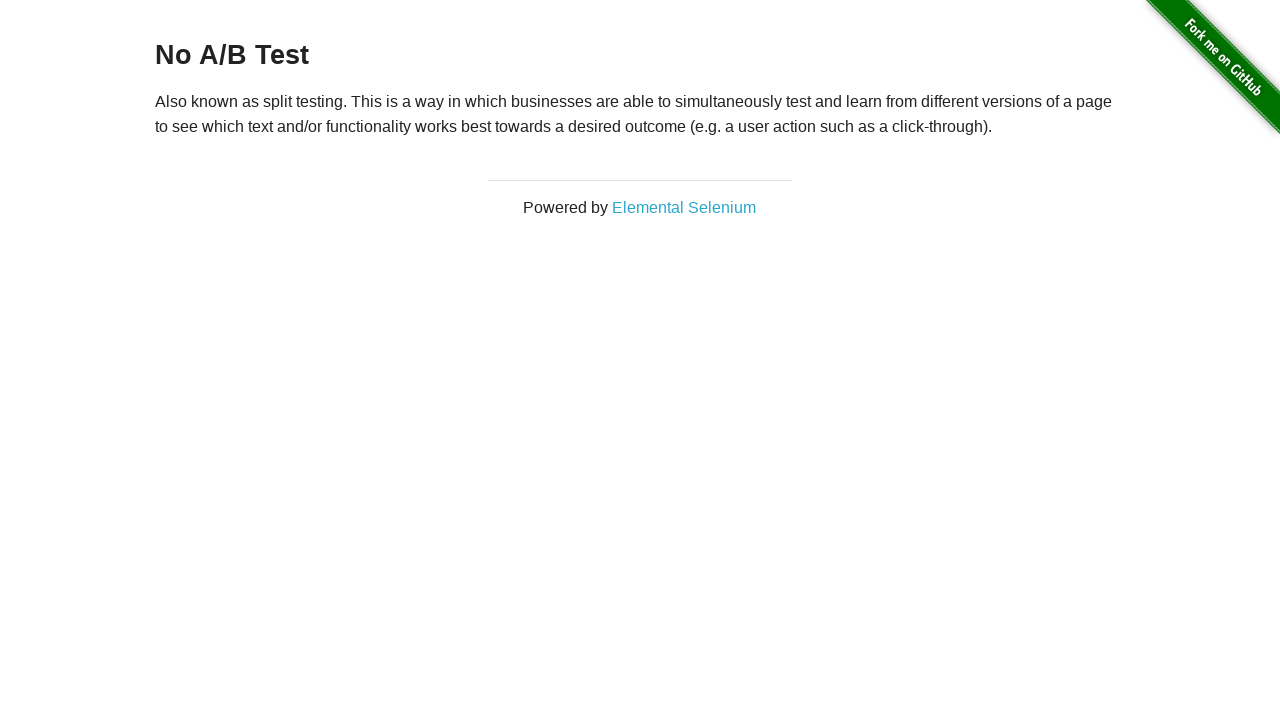